Tests a registration form by filling in required fields (name, surname, email, phone, address) and submitting, then verifies successful registration message

Starting URL: http://suninjuly.github.io/registration1.html

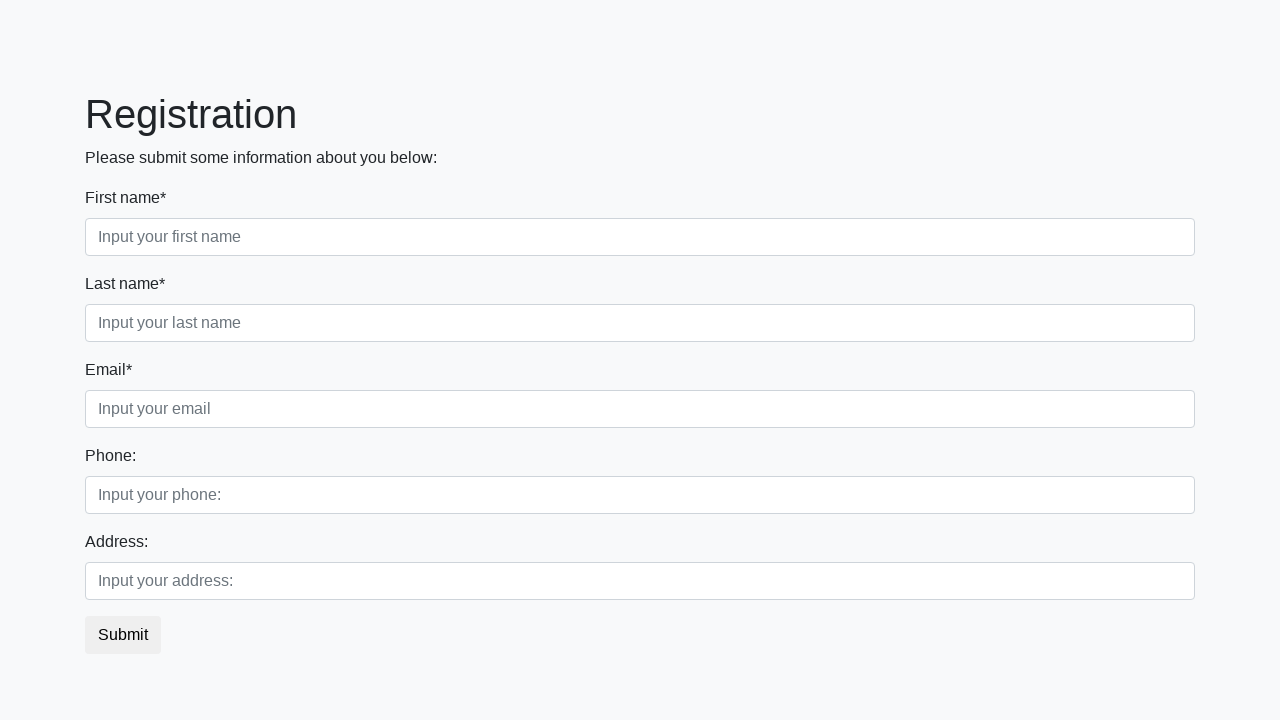

Filled first name field with 'Ivan' on div.first_block input.form-control.first
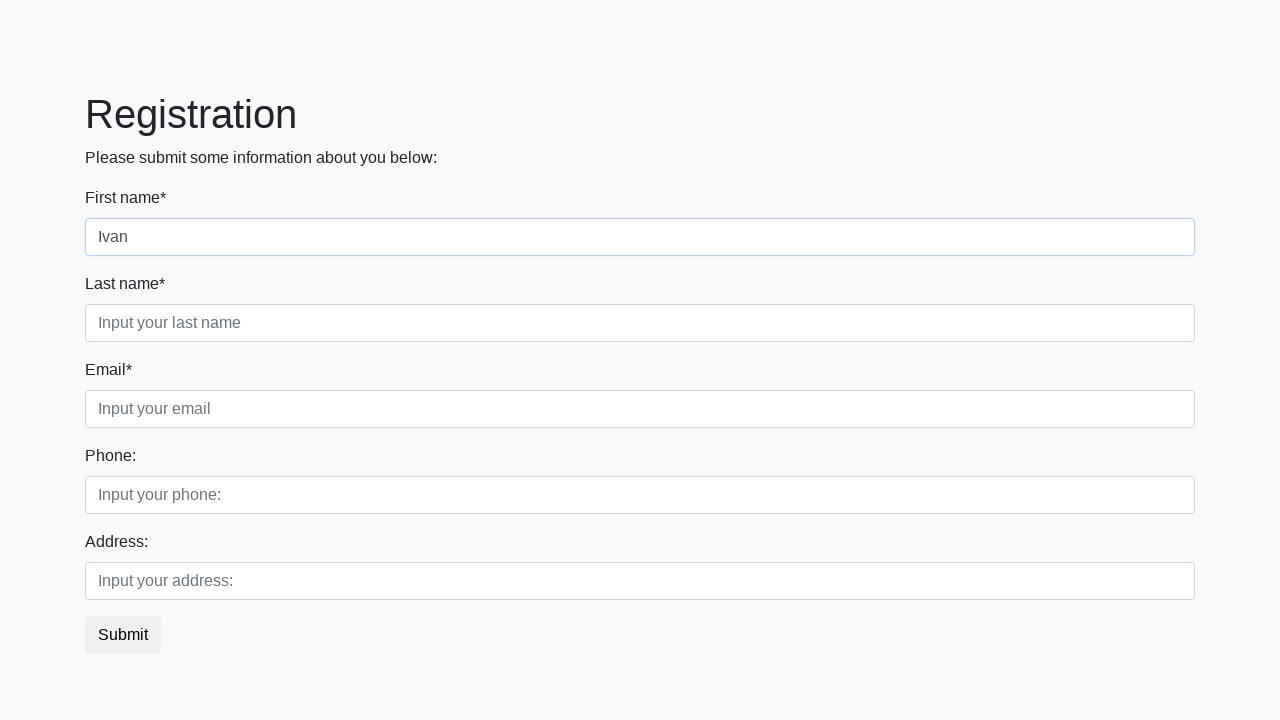

Filled last name field with 'Petrov' on div.first_block input.form-control.second
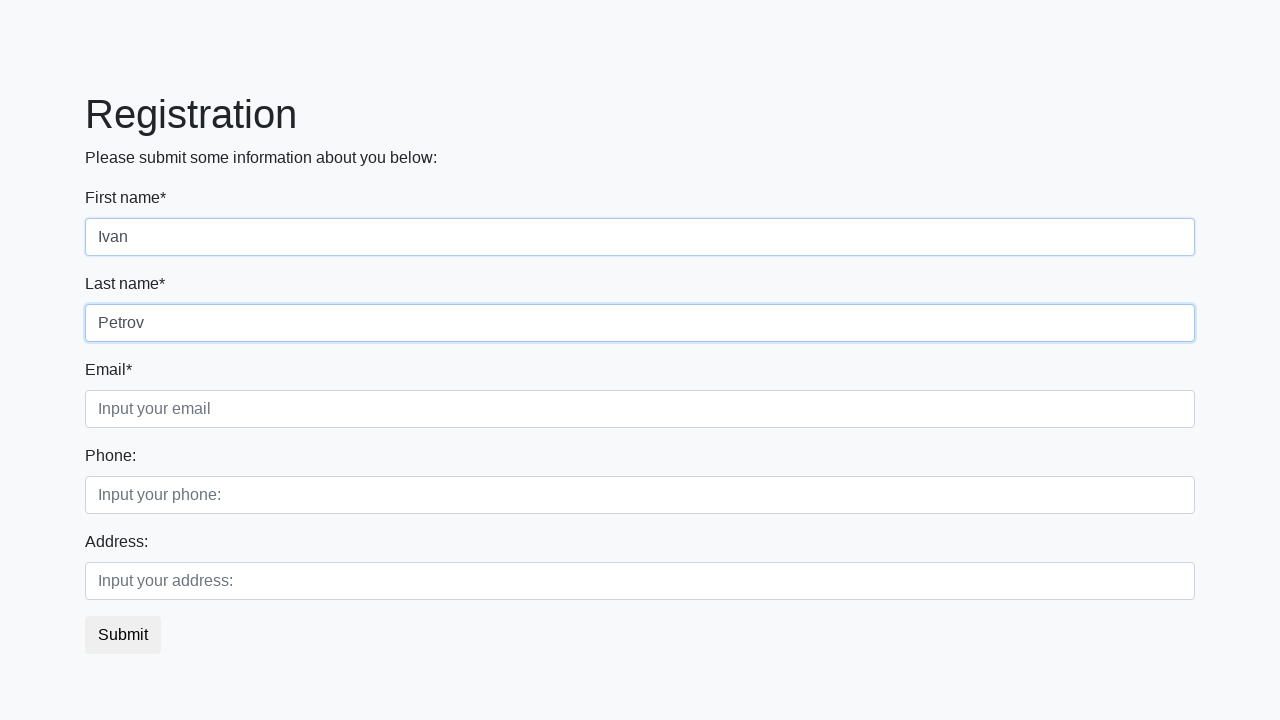

Filled email field with 'abc@abc.com' on div.first_block input.form-control.third
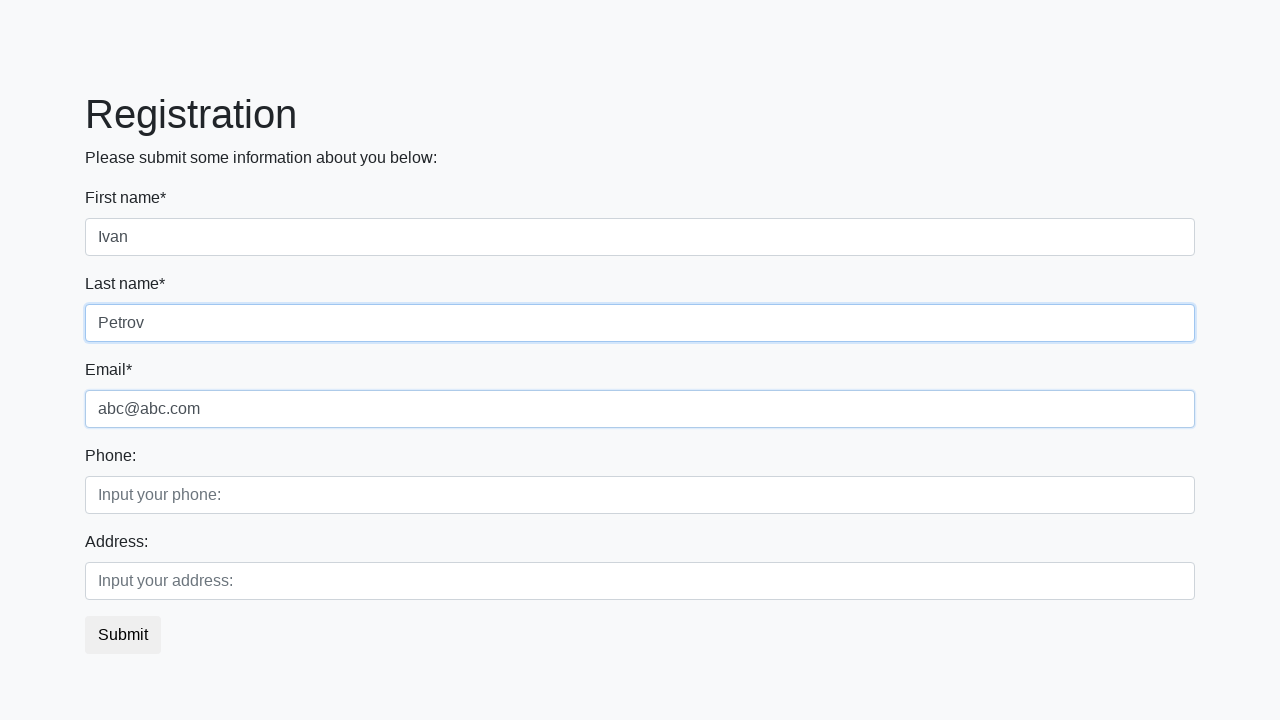

Filled phone field with '12345' on div.second_block input.form-control.first
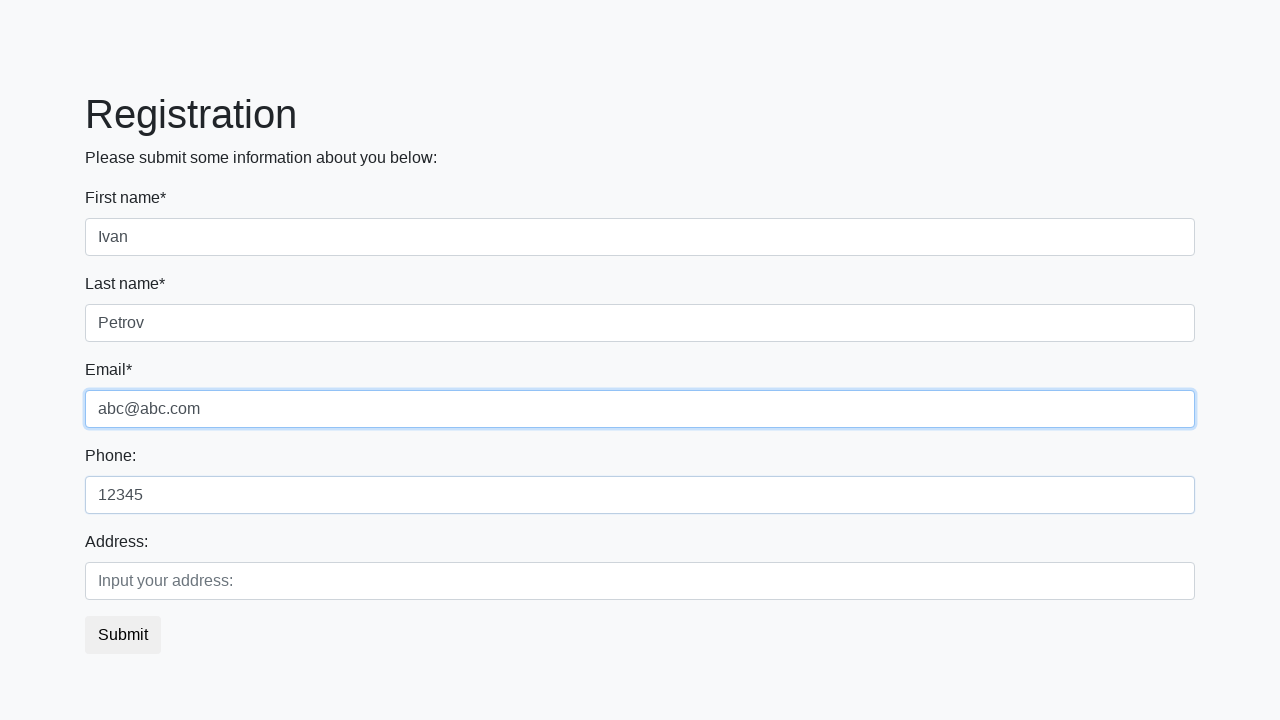

Filled address field with 'street' on div.second_block input.form-control.second
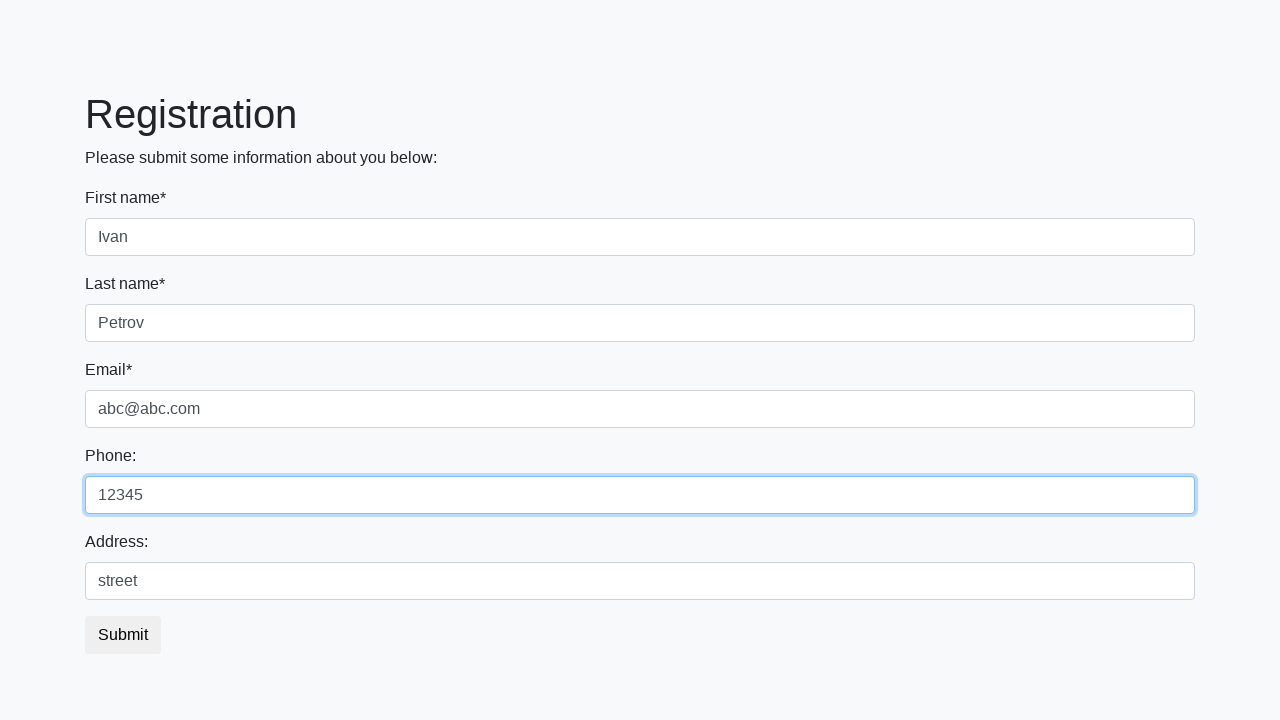

Clicked submit button to register at (123, 635) on button.btn
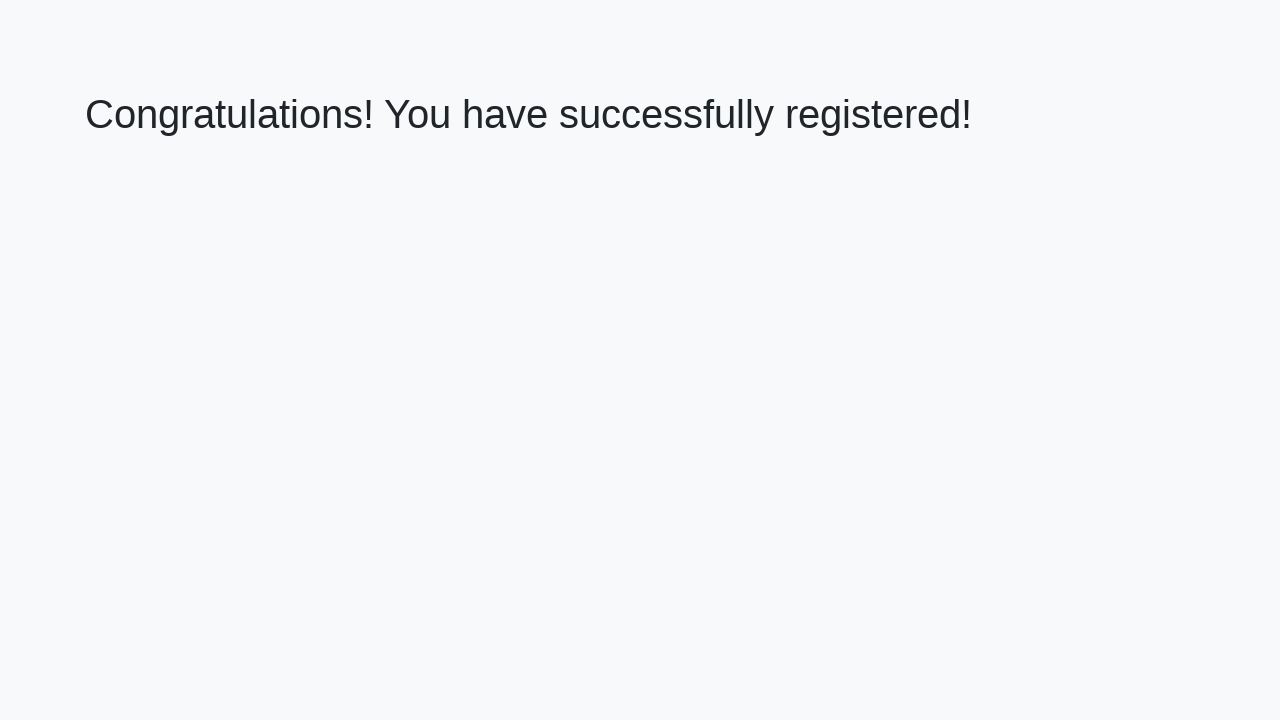

Verified successful registration message displayed
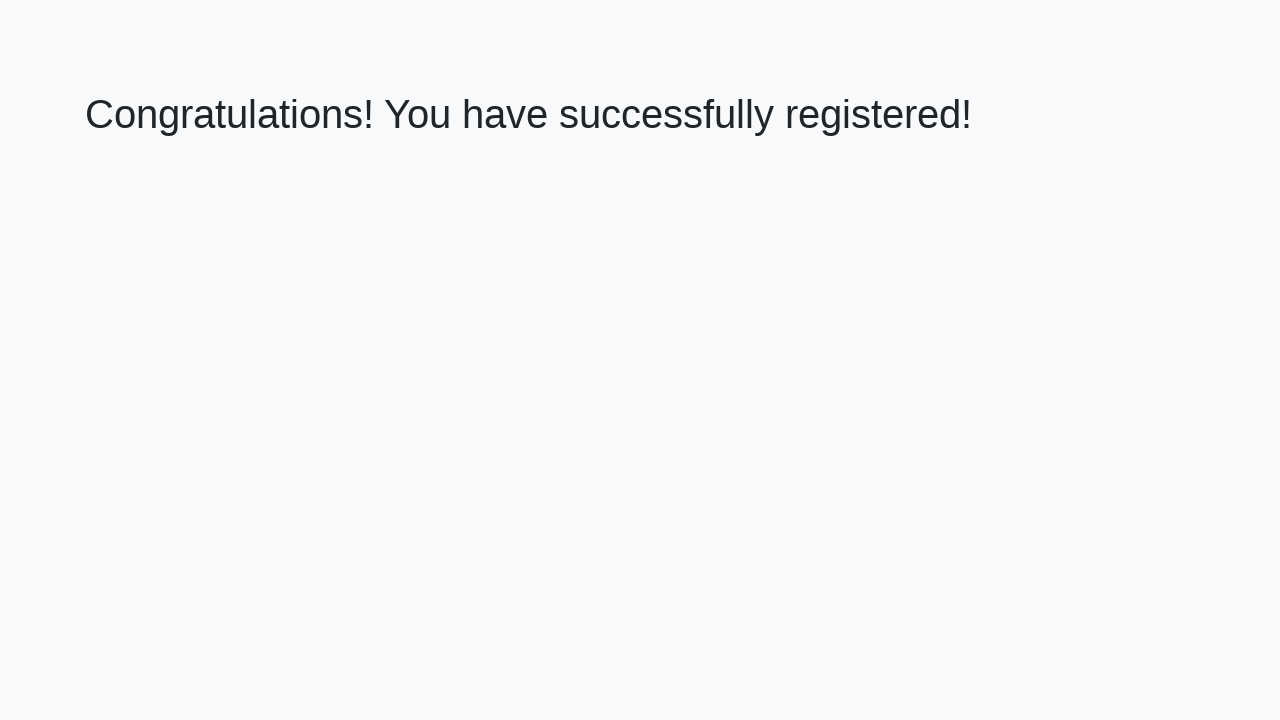

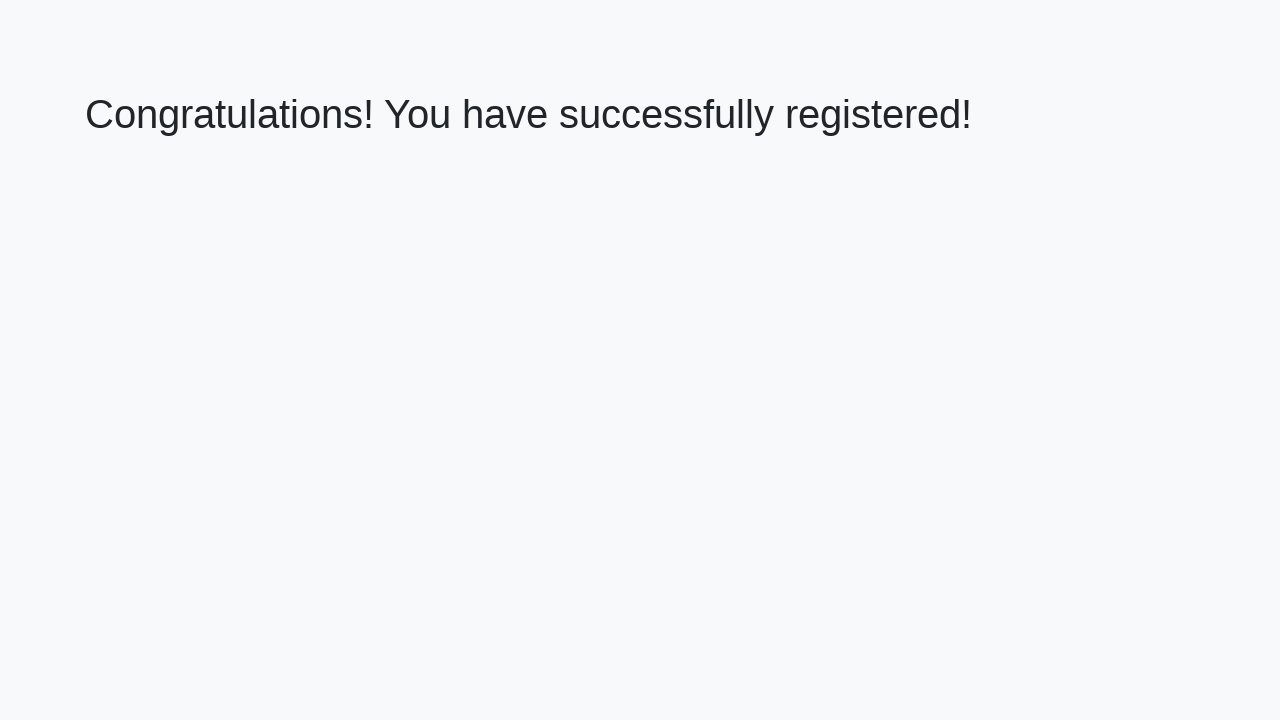